Tests clicking a button using its ID attribute and verifies navigation to success page.

Starting URL: https://ultimateqa.com/automation/

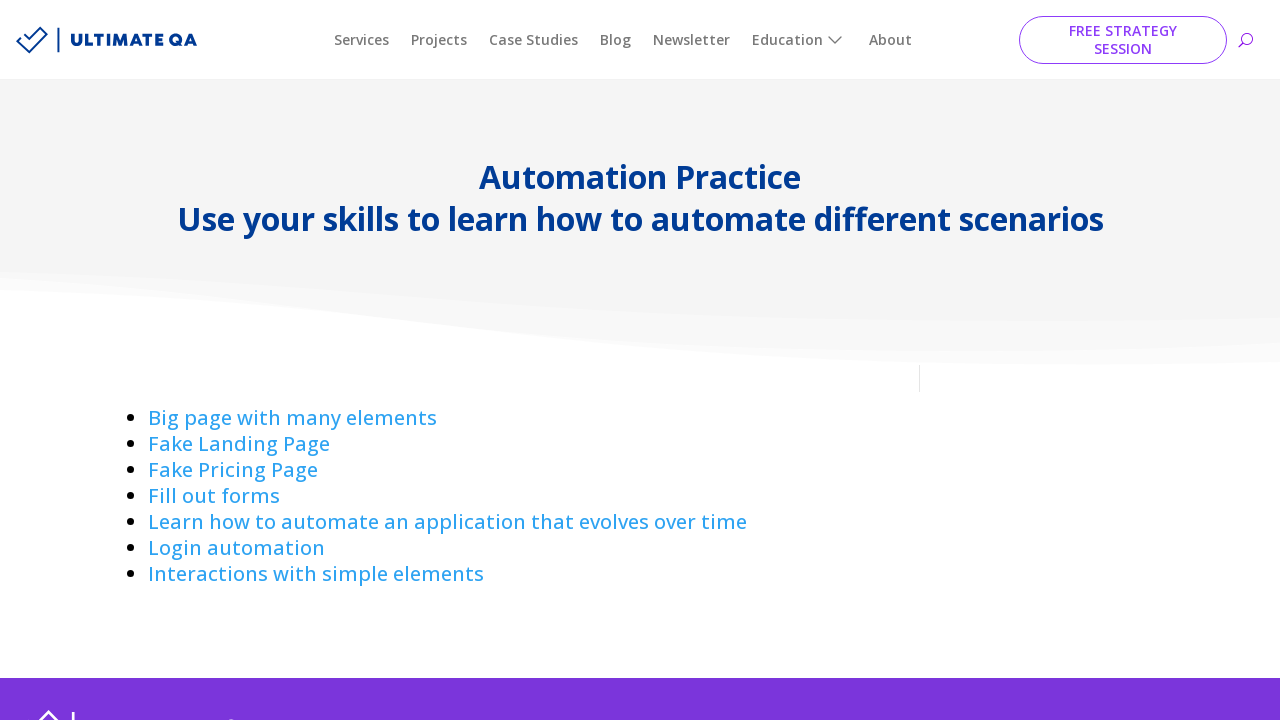

Clicked on the 'Interactions' link at (316, 574) on a:has-text('Interactions ')
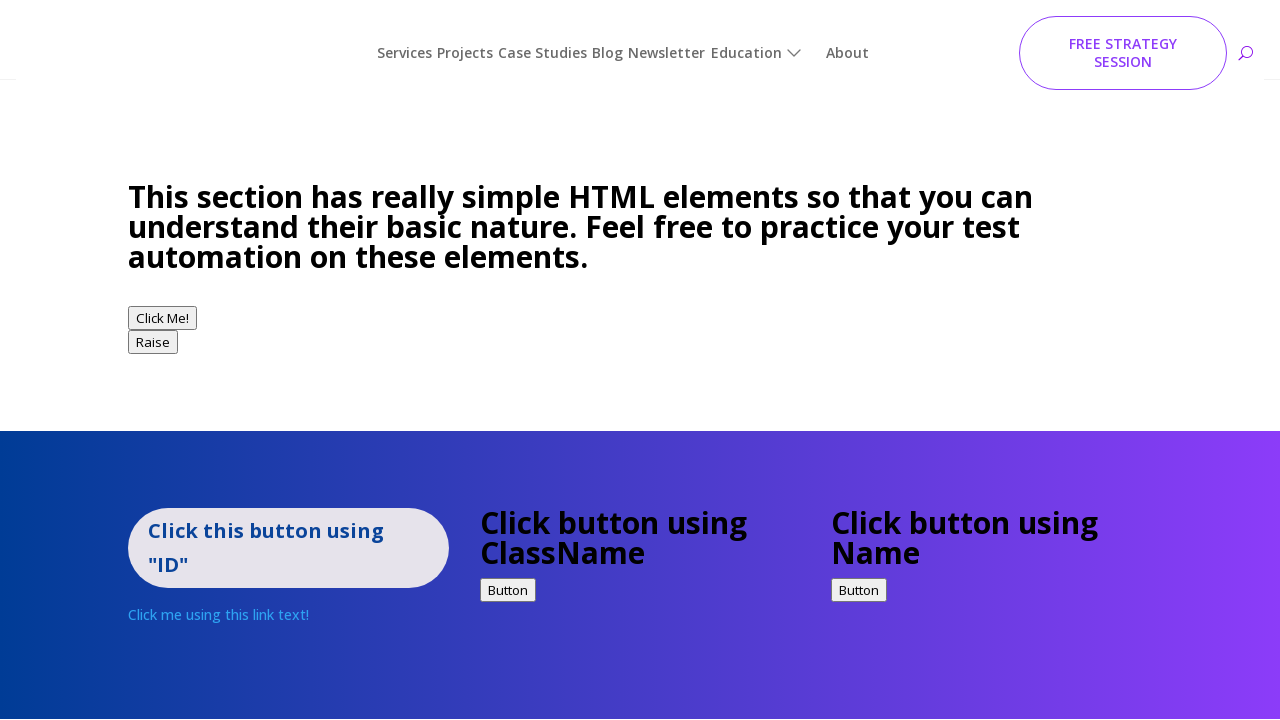

Interactions page loaded (networkidle)
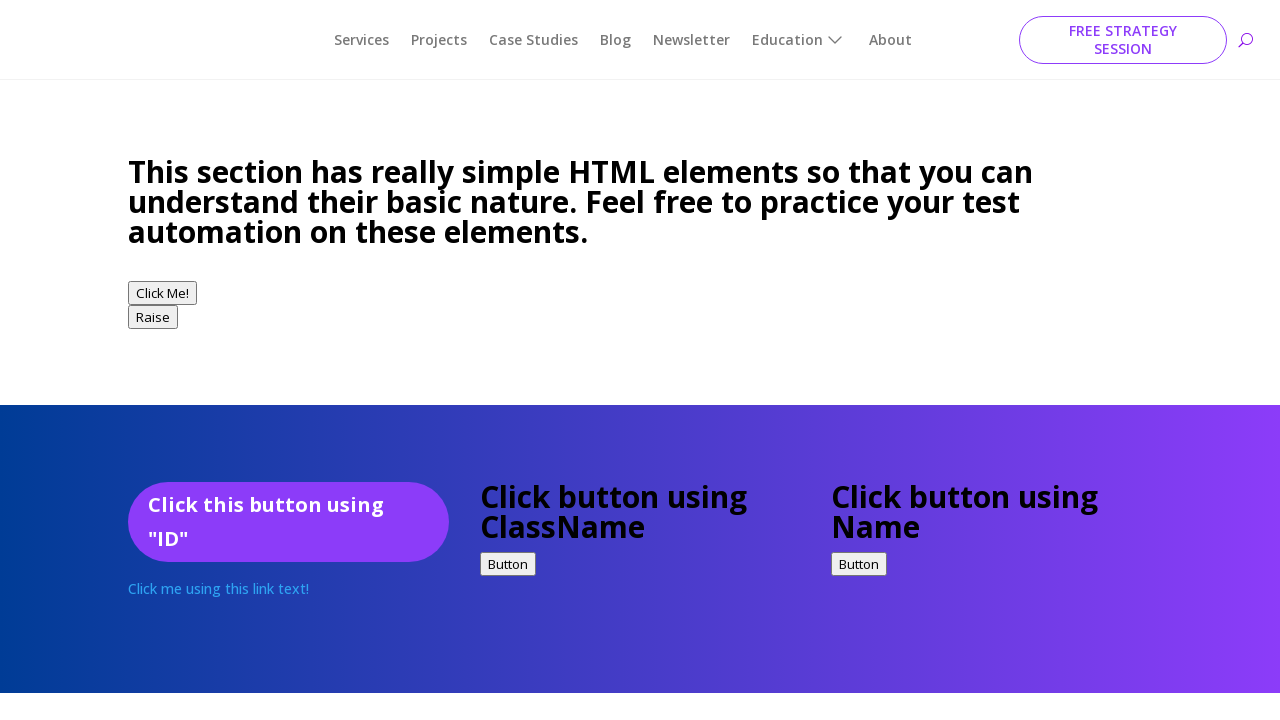

Clicked button using ID 'idExample' at (288, 522) on #idExample
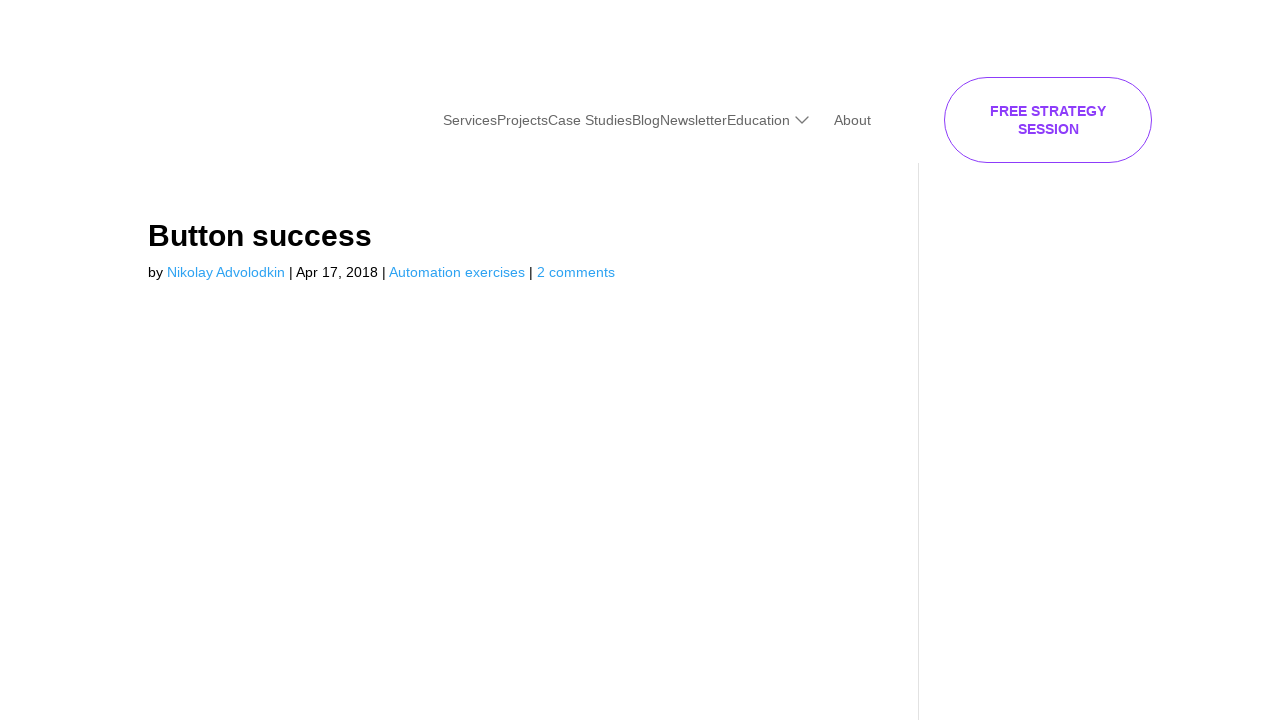

Navigated to success page (https://ultimateqa.com/button-success)
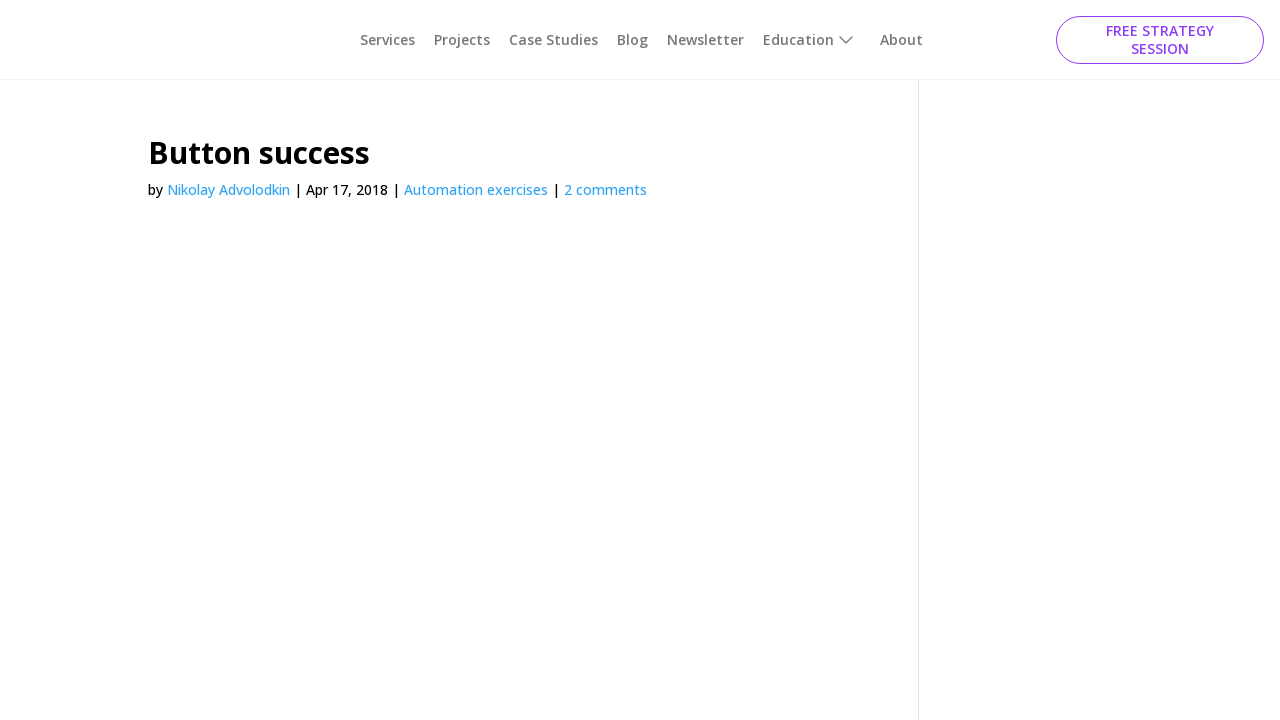

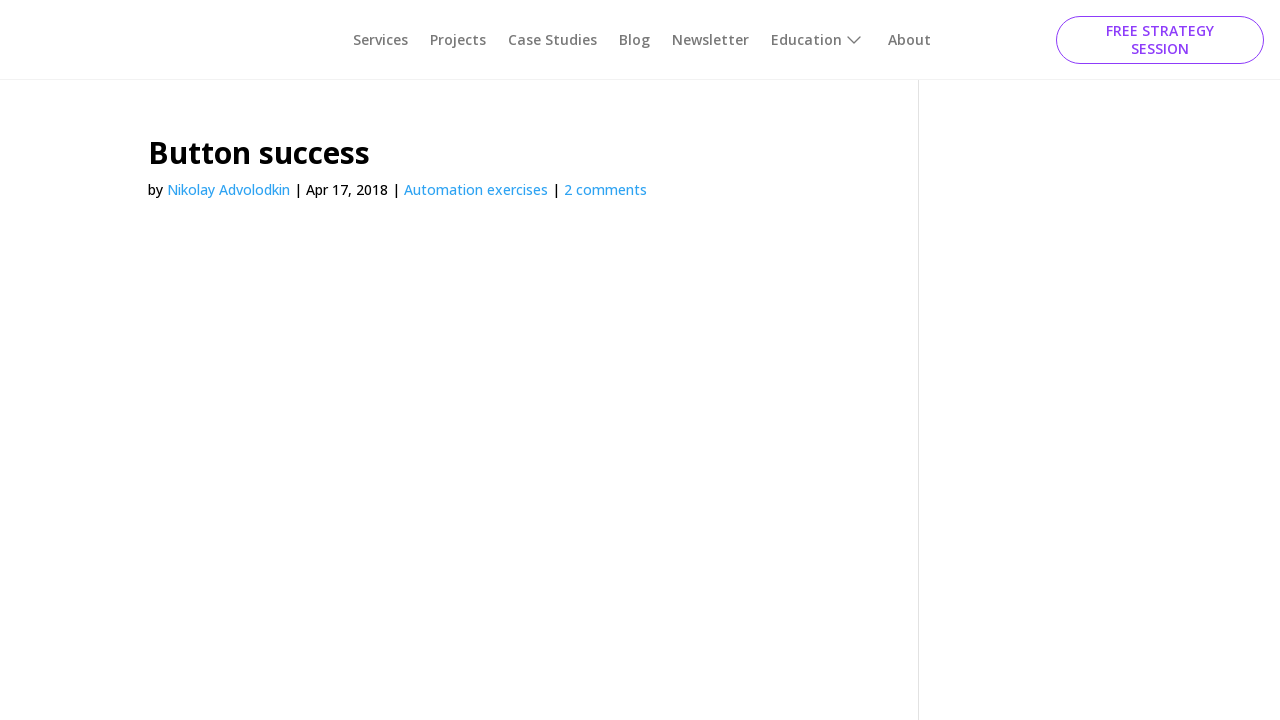